Tests tooltip elements on a demo page by verifying button text and retrieving placeholder attribute from an input field

Starting URL: http://demoqa.com/tool-tips/

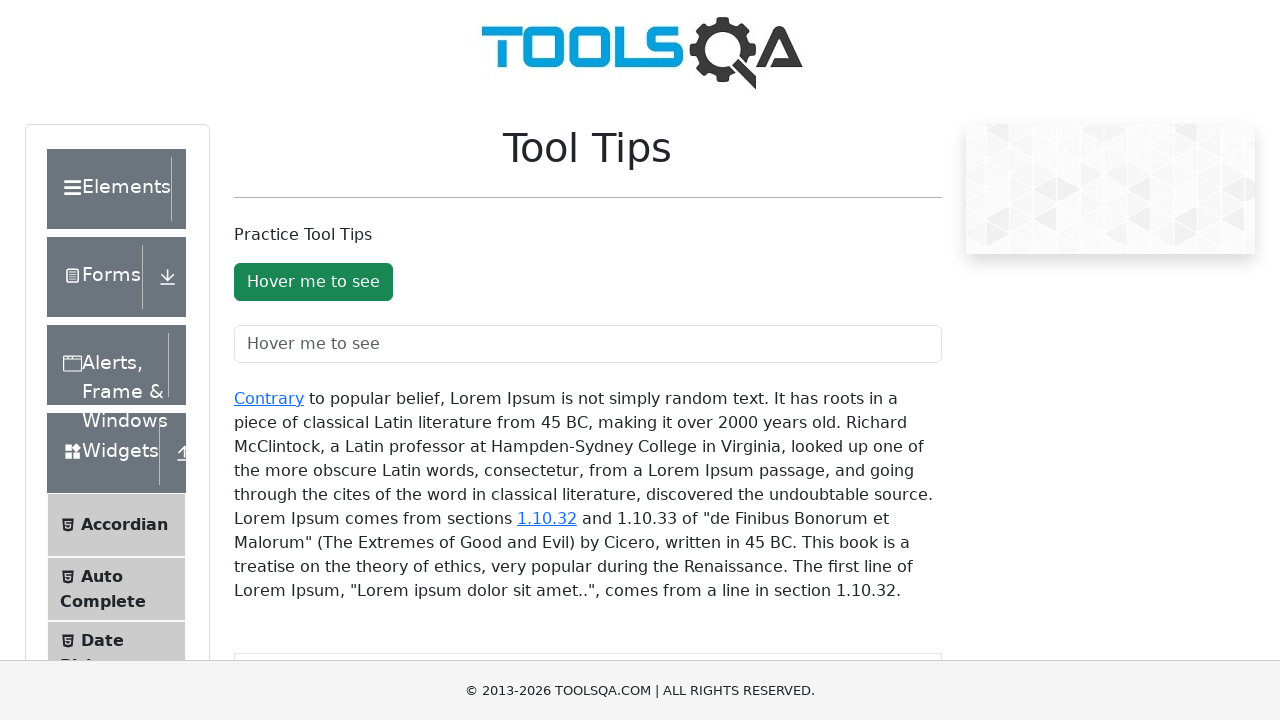

Navigated to ToolTip demo page
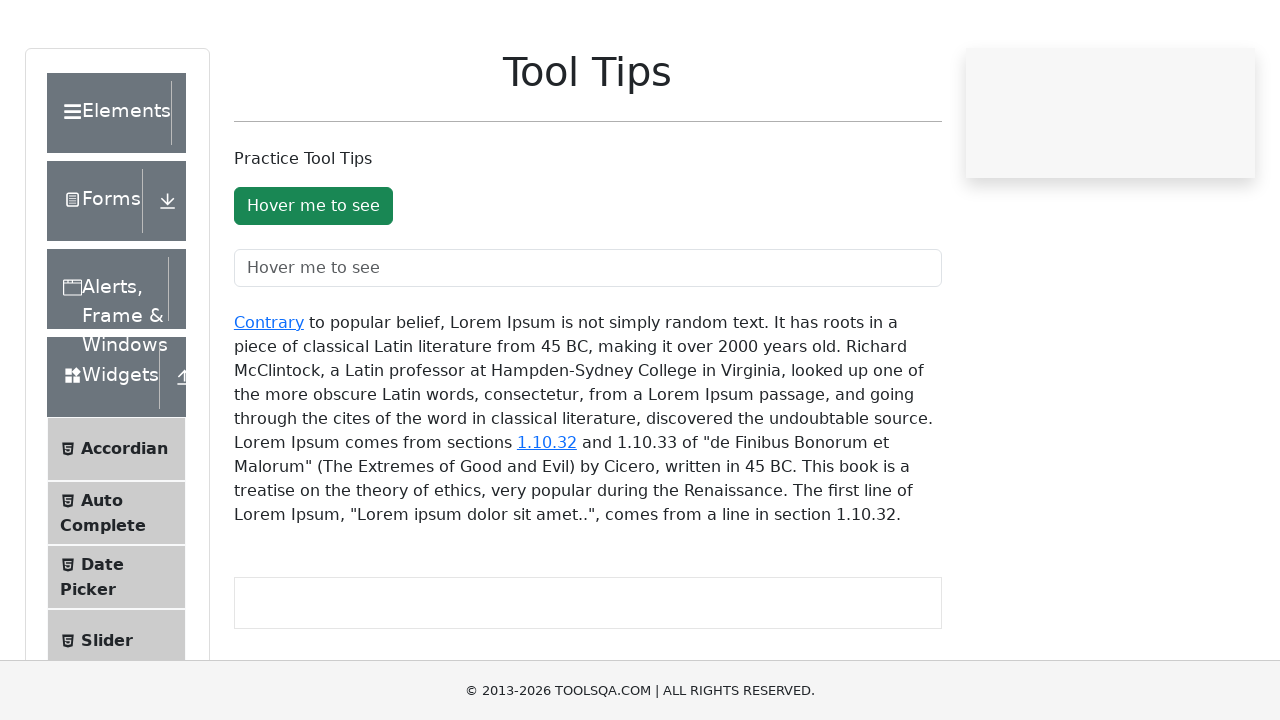

Located tooltip button element
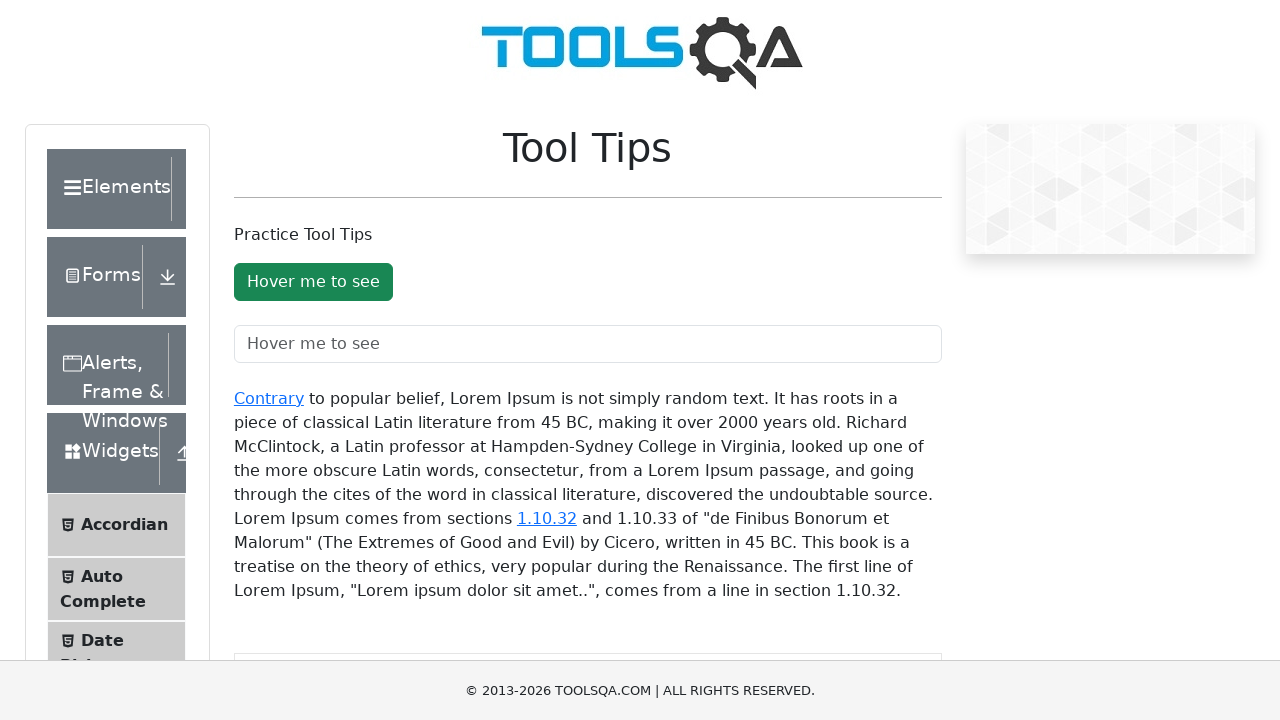

Retrieved tooltip button text content
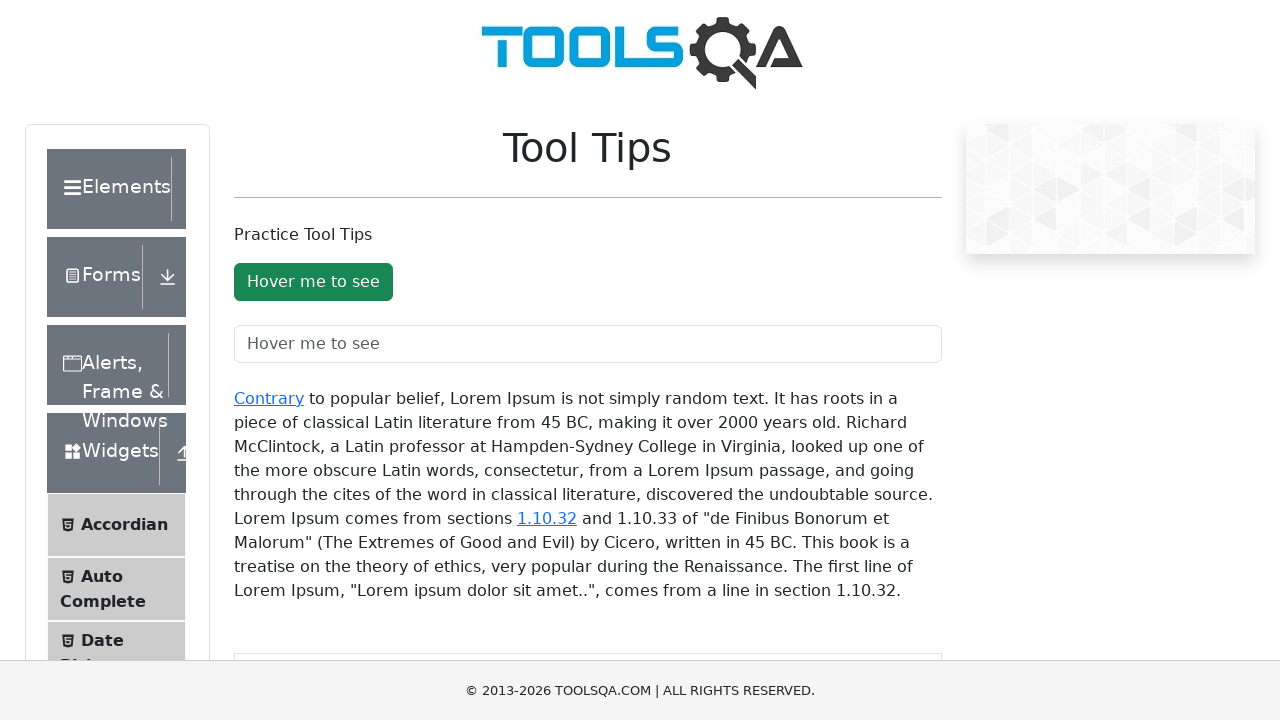

Verified tooltip button text matches expected value 'hover me to see'
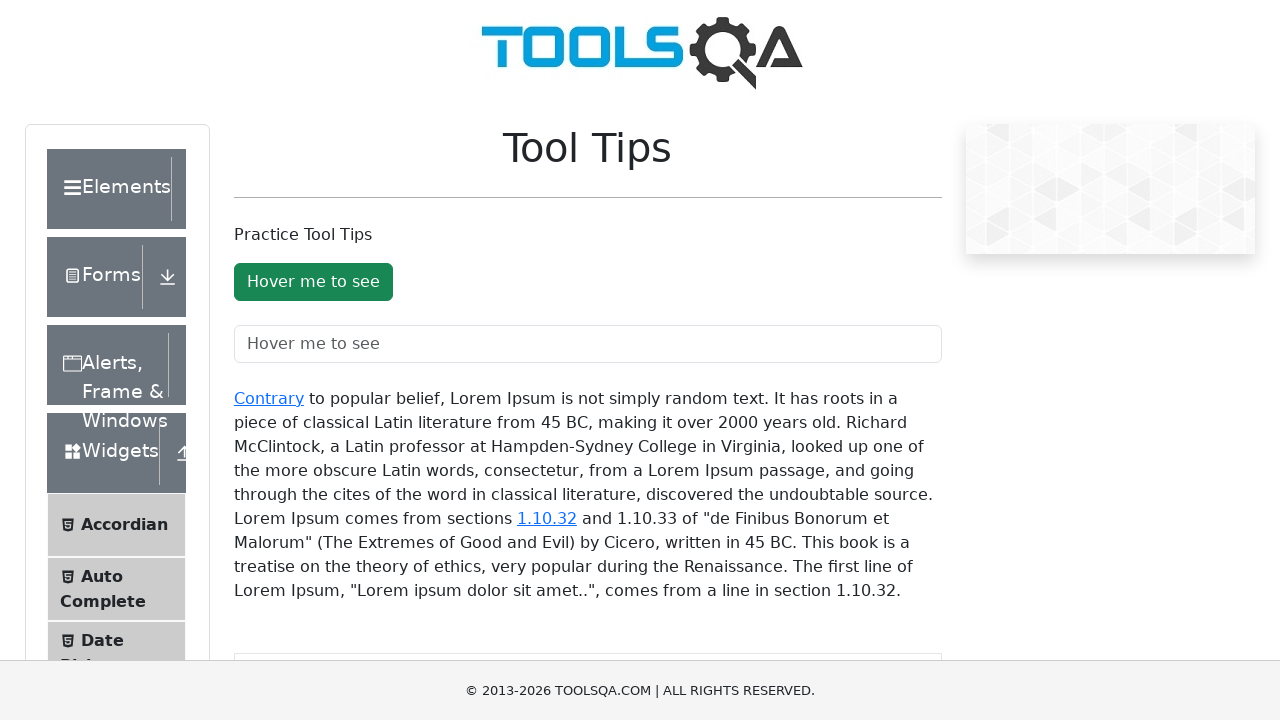

Located text field element for tooltip
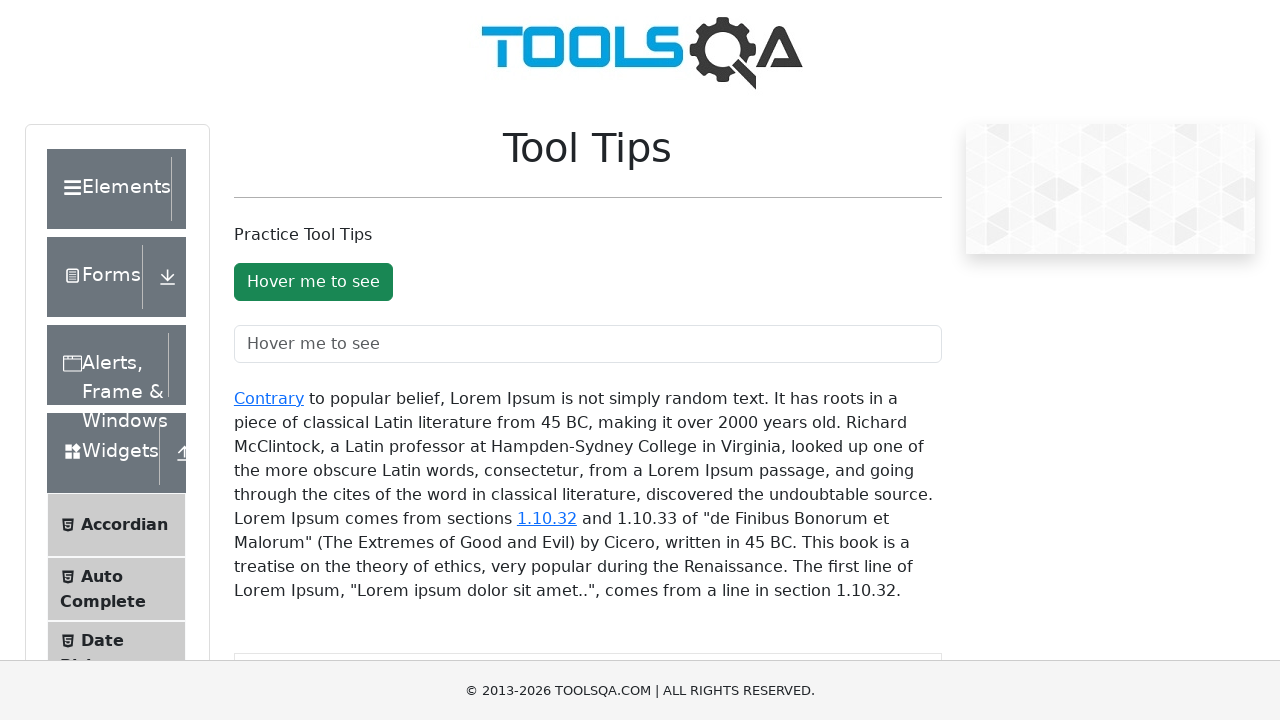

Retrieved placeholder attribute from text field
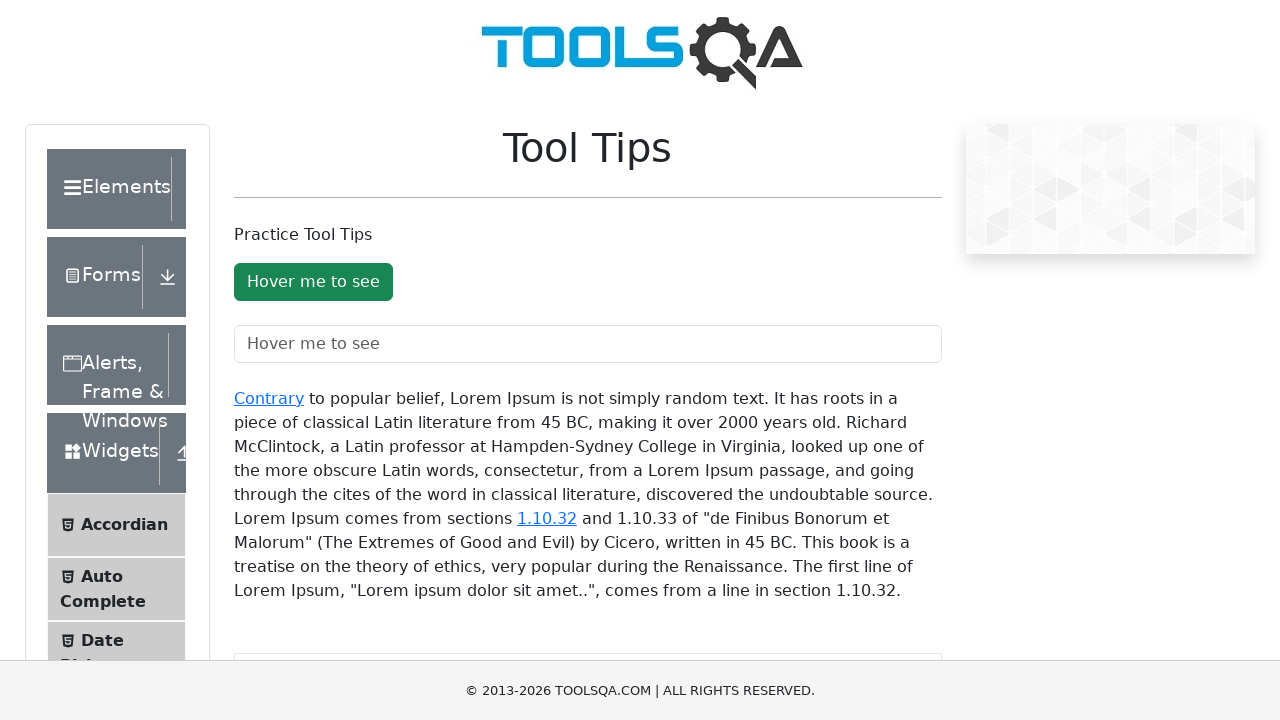

Printed placeholder text: Hover me to see
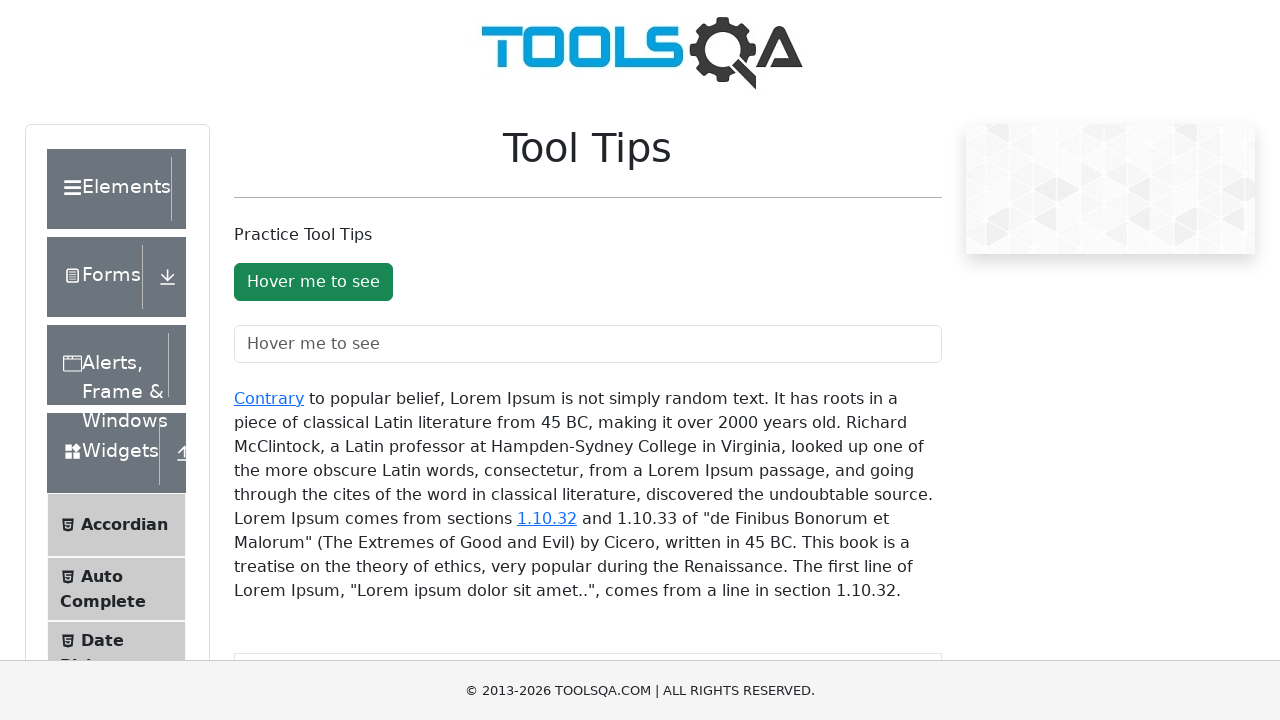

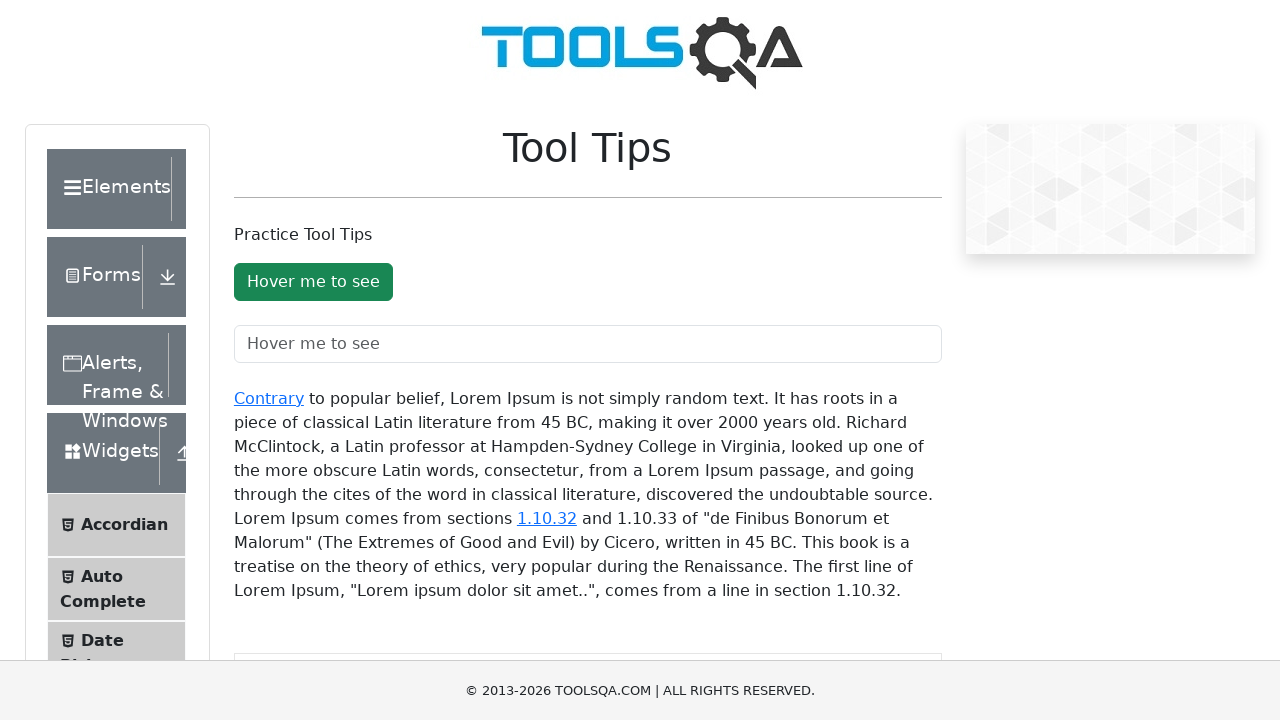